Tests the search functionality on Python.org by entering "pycon" in the search field and submitting the search form

Starting URL: https://www.python.org/

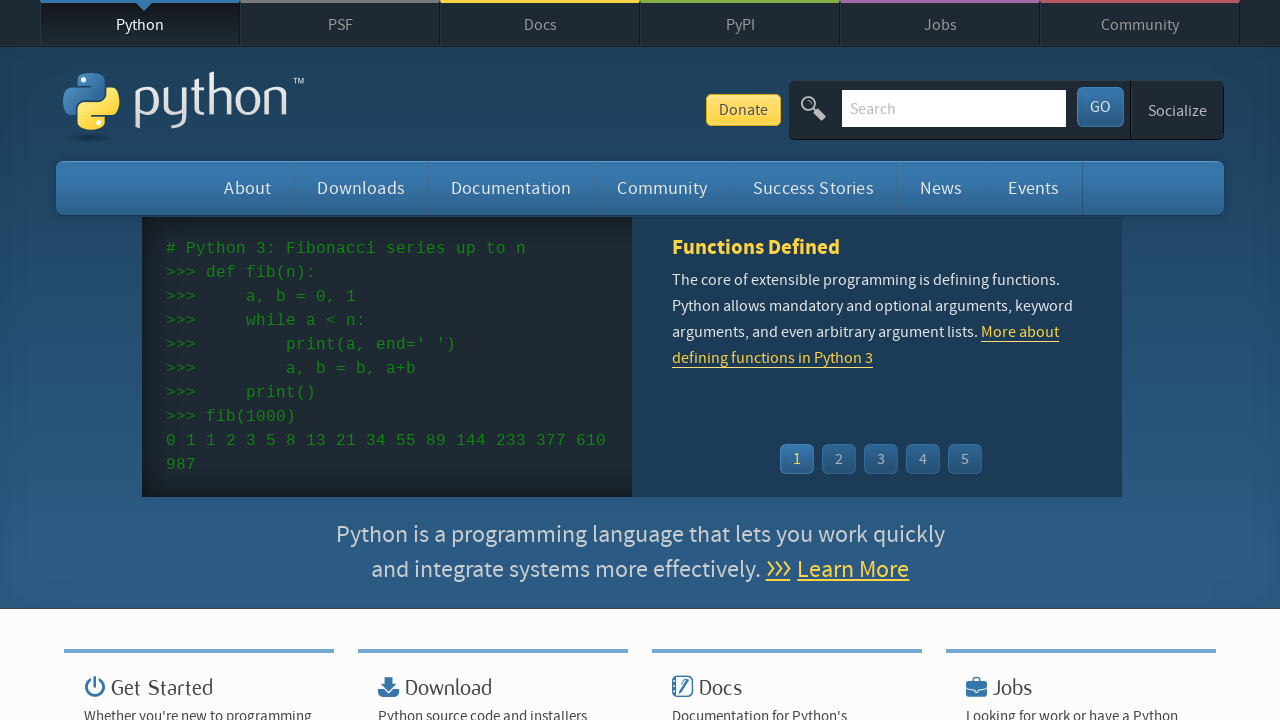

Filled search field with 'pycon' on input#id-search-field
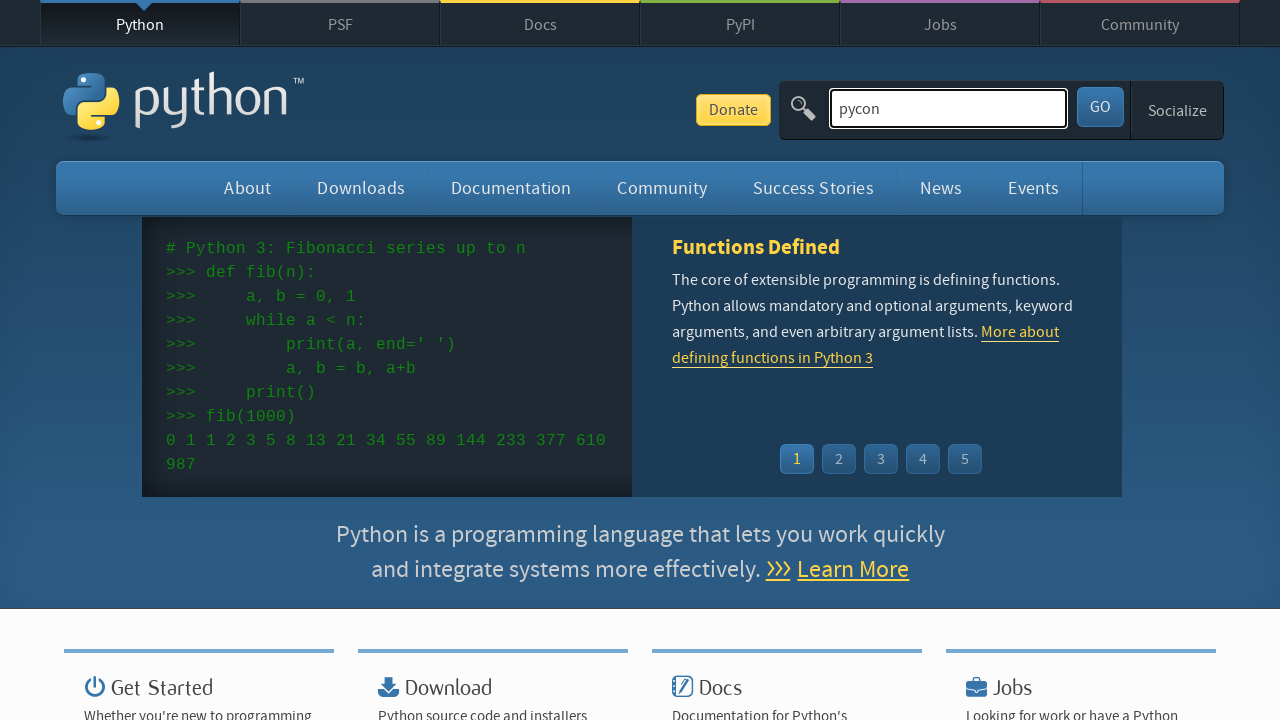

Clicked submit button to search at (1100, 107) on #submit
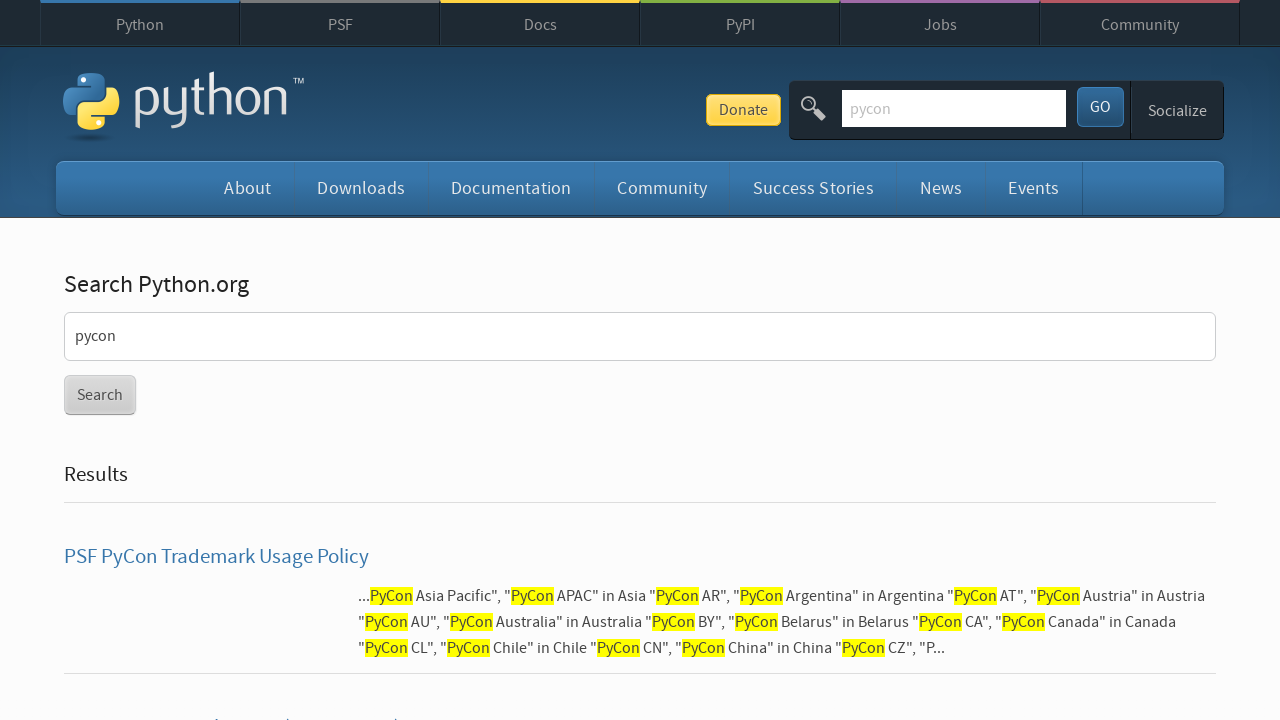

Search results page loaded (networkidle)
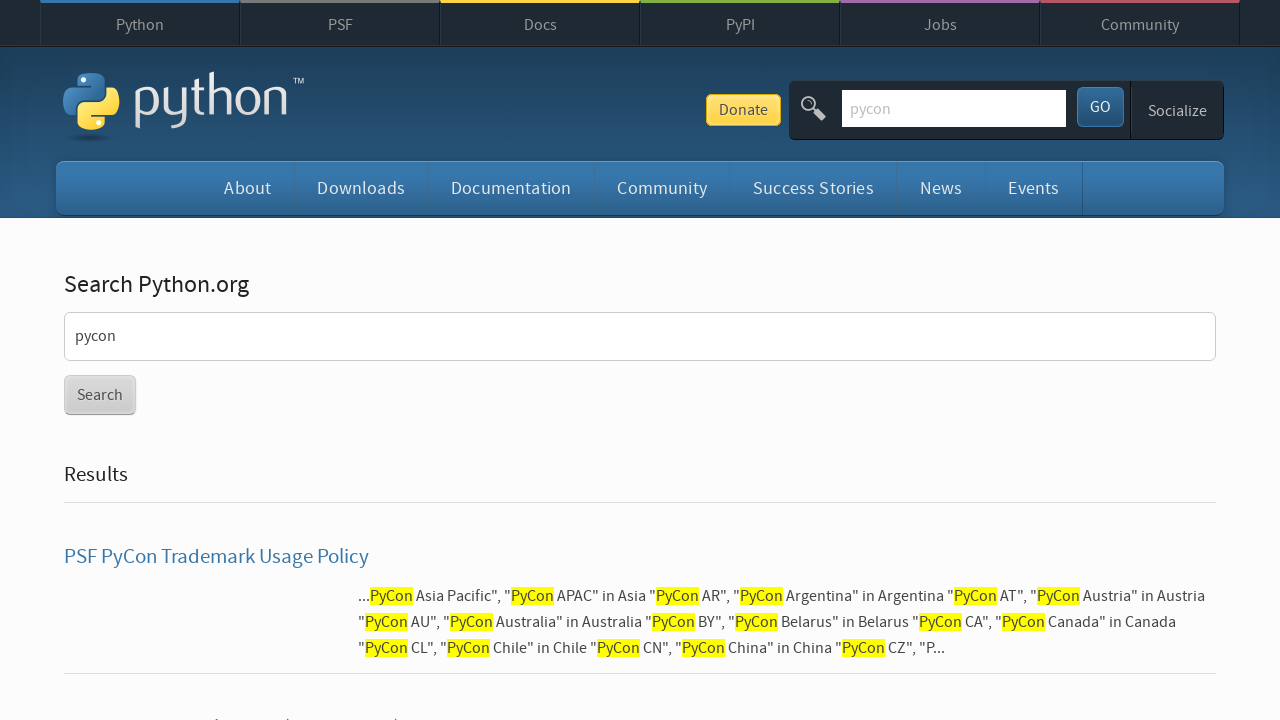

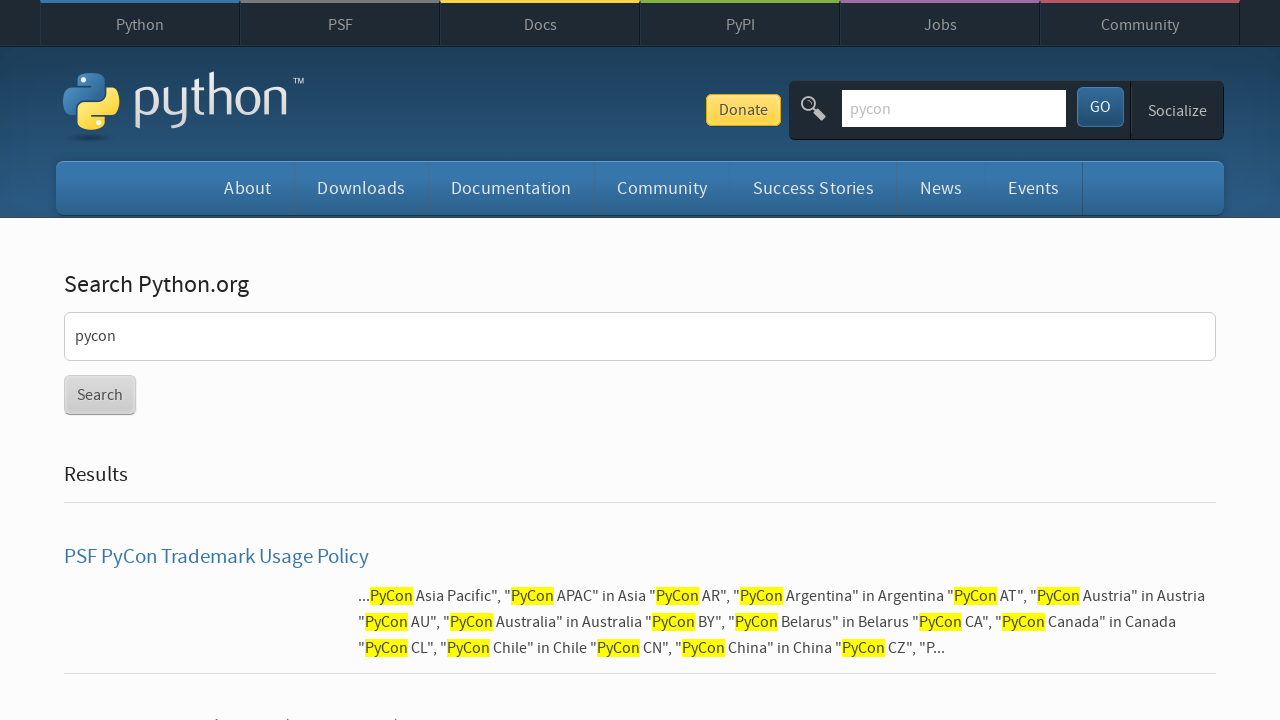